Tests unselecting the Rest API checkbox which is selected by default, while leaving the Selenium checkbox unselected.

Starting URL: http://www.testdiary.com/training/selenium/selenium-test-page/

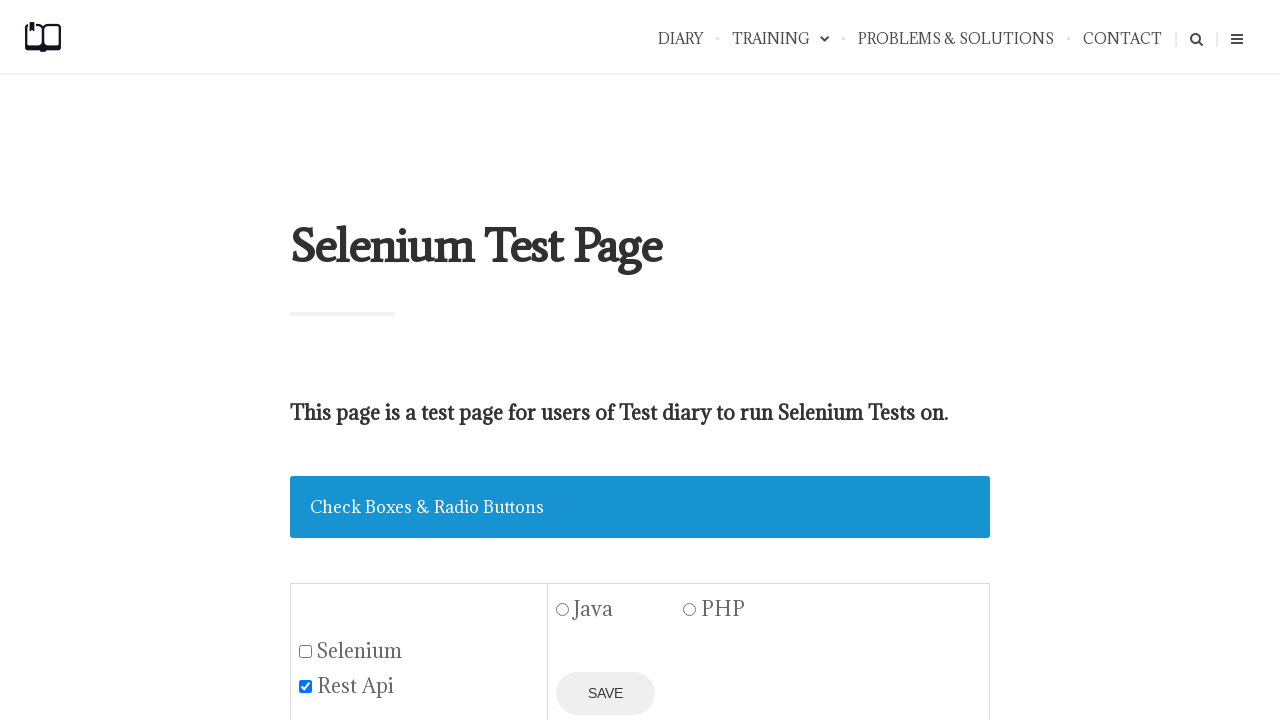

Waited for checkbox section header to be visible
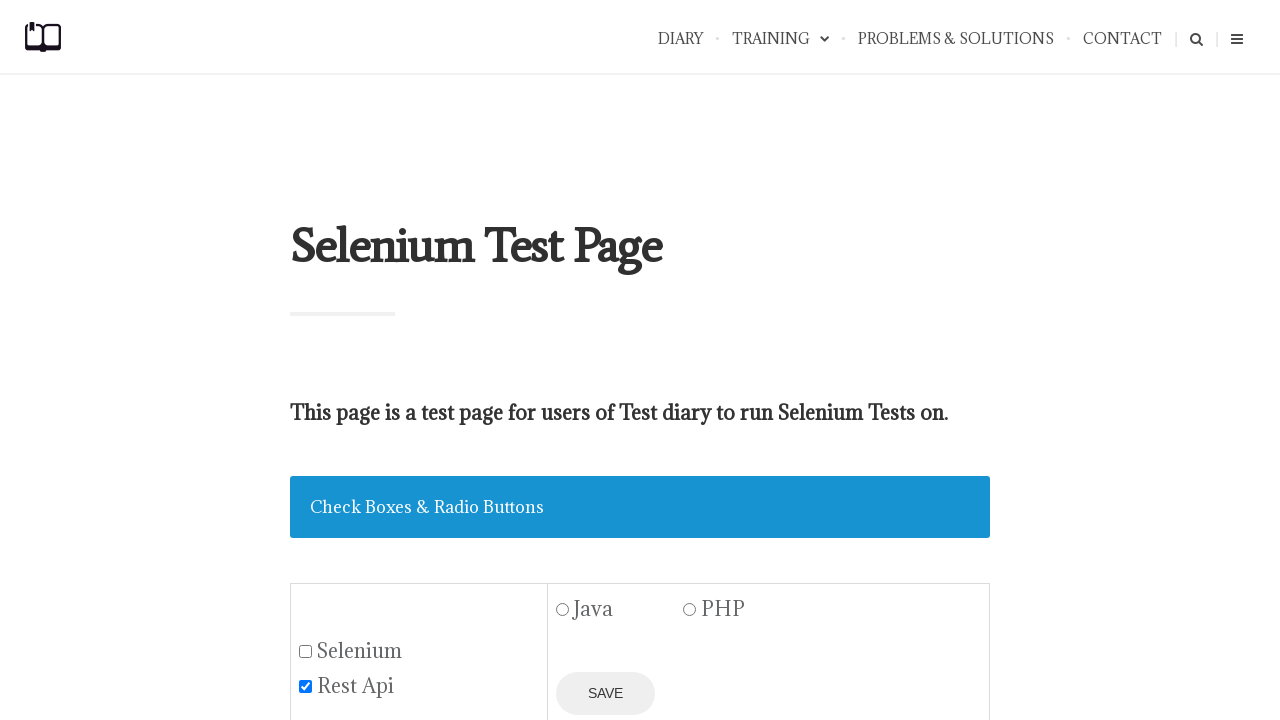

Verified Selenium checkbox is not selected
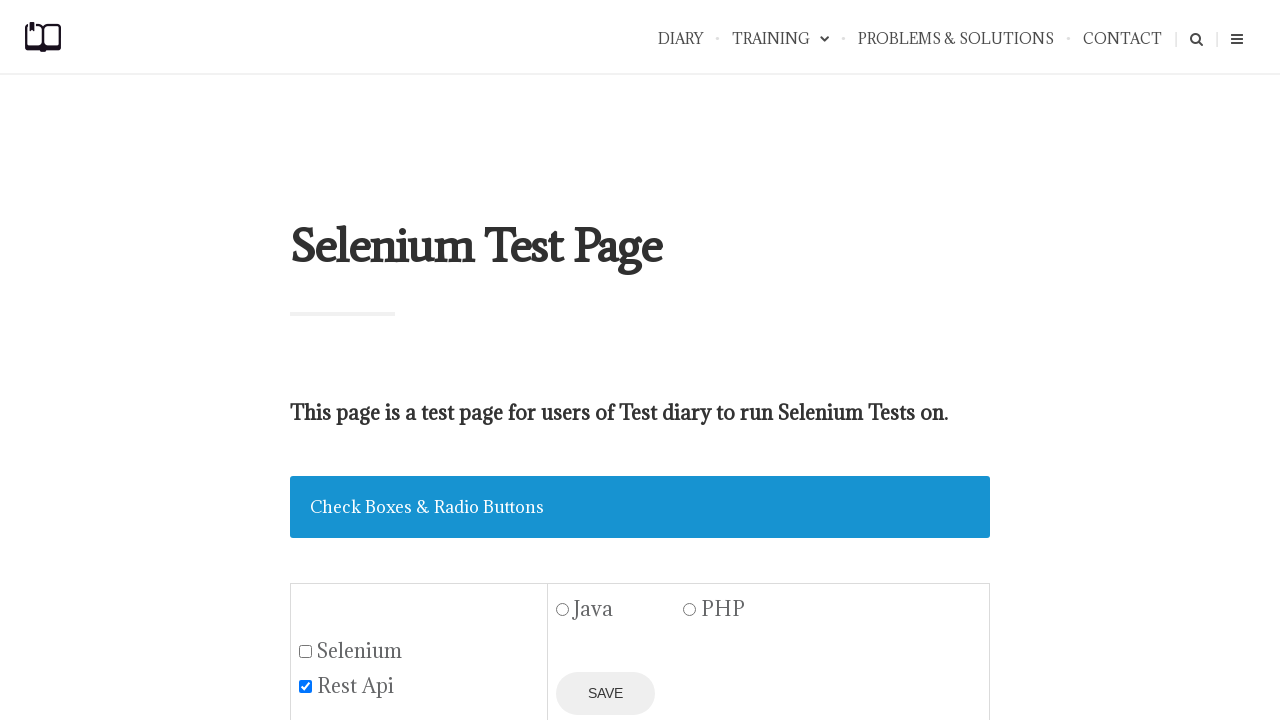

Clicked Rest API checkbox to deselect it at (306, 686) on #restapibox
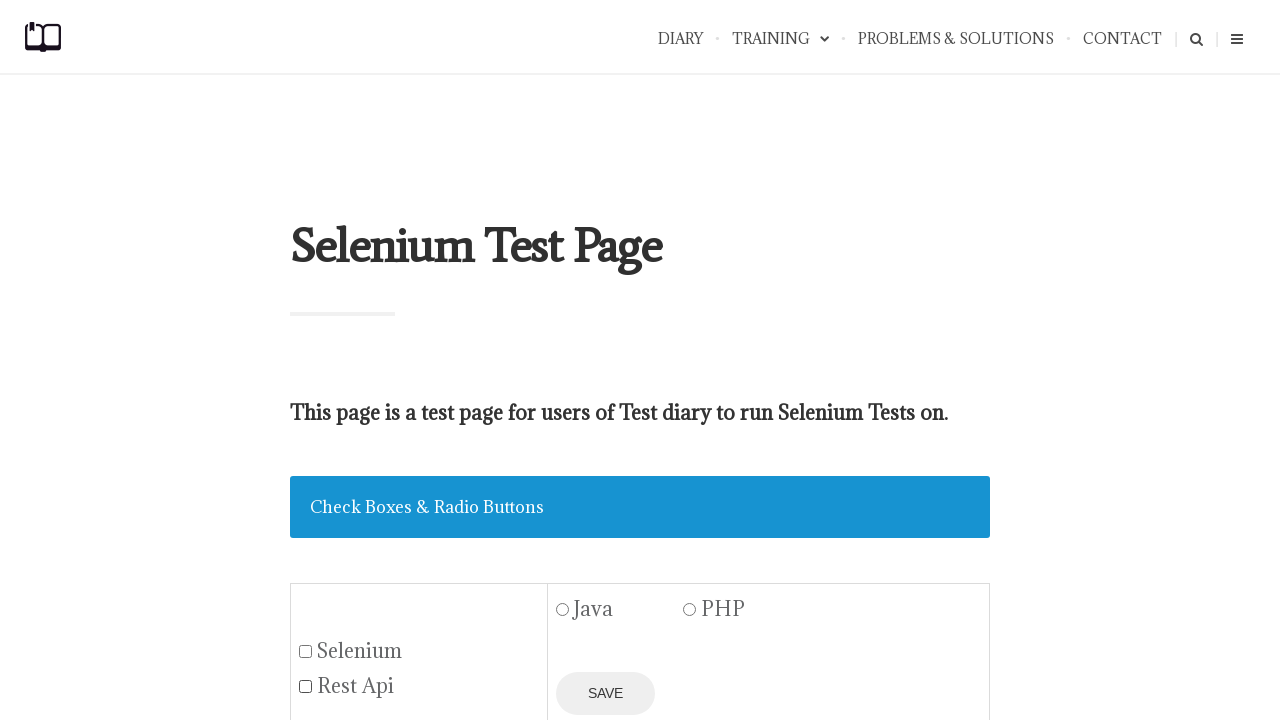

Verified Rest API checkbox is now deselected
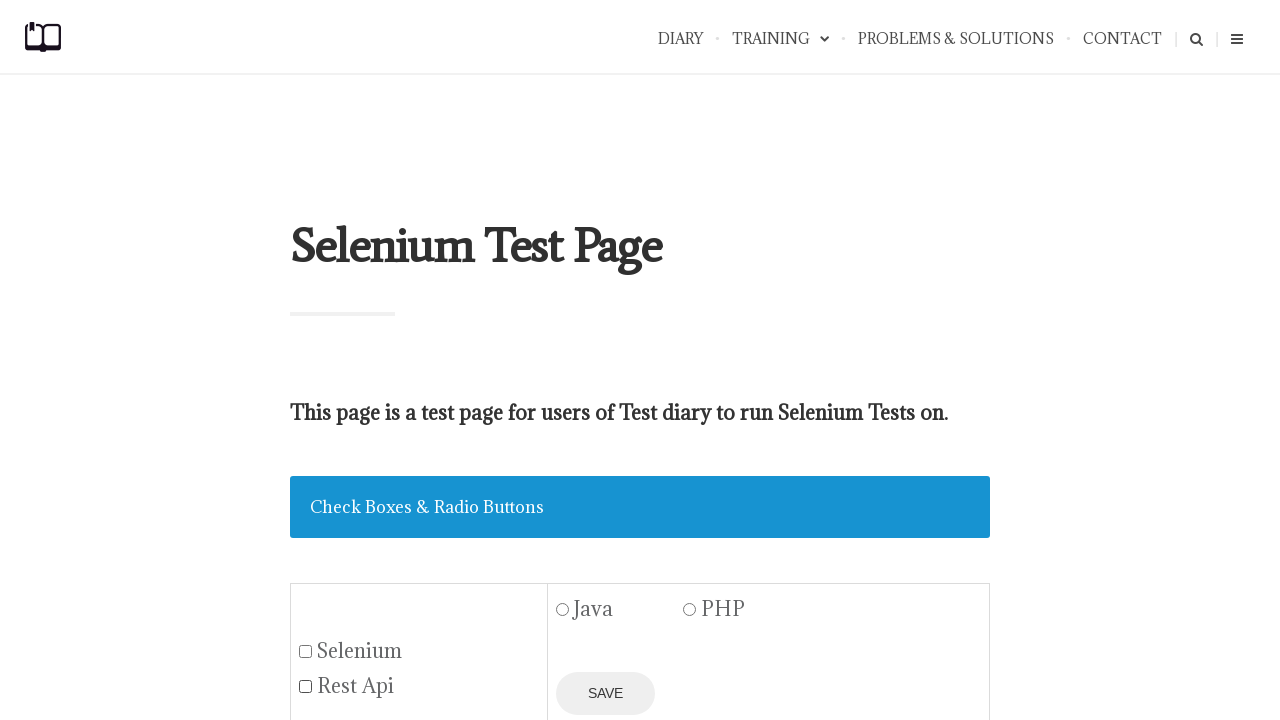

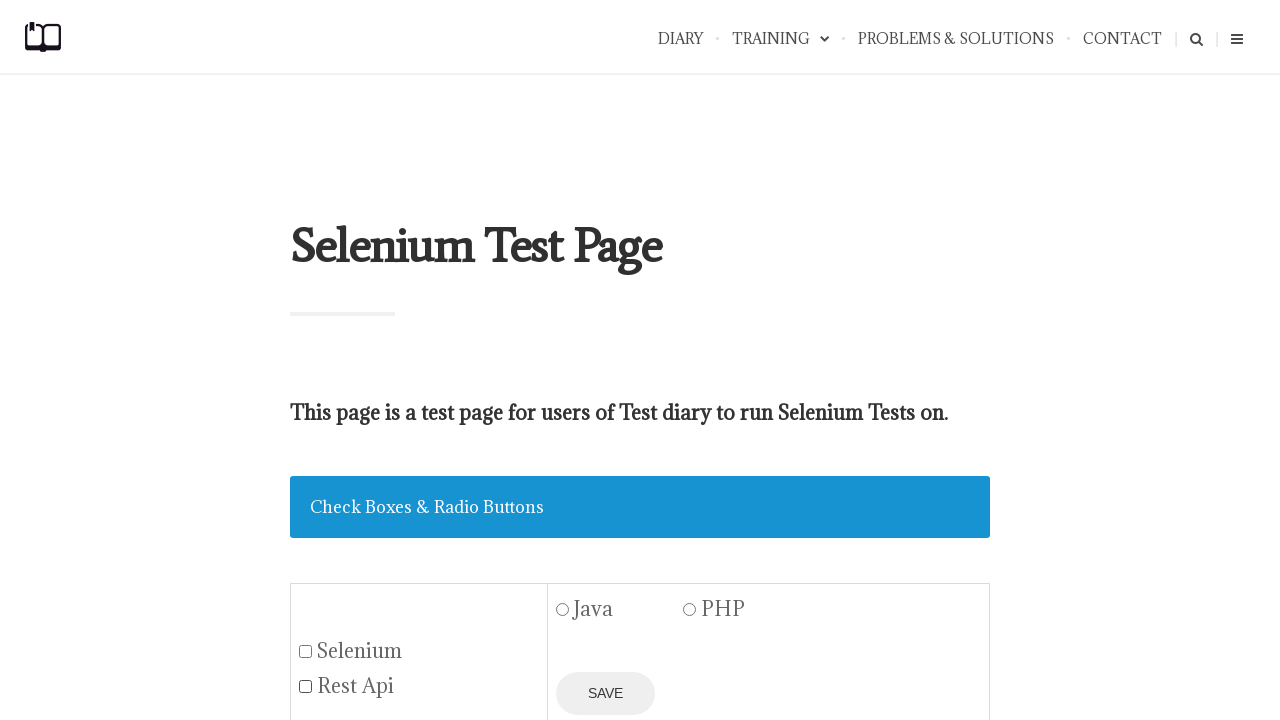